Tests autocomplete functionality by typing partial country name, selecting from dropdown suggestions, then repeating the process with keyboard actions

Starting URL: https://rahulshettyacademy.com/AutomationPractice/

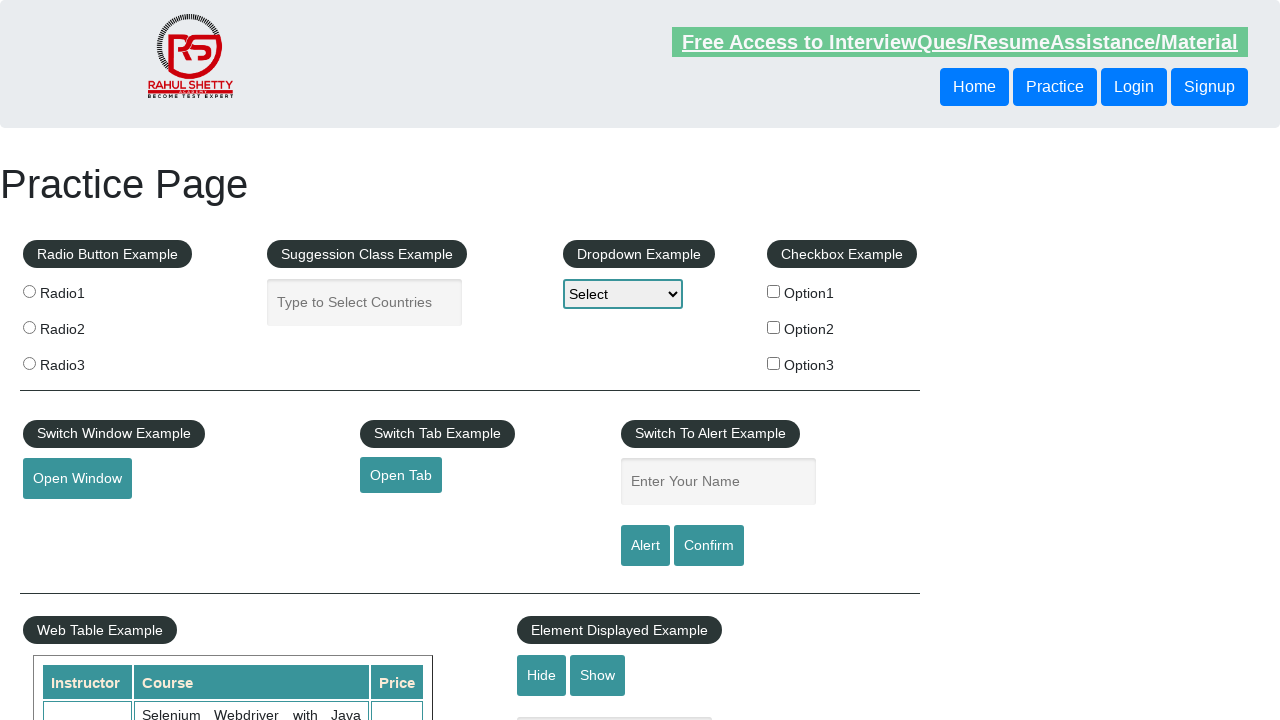

Typed 'vi' in autocomplete field to search for country on #autocomplete
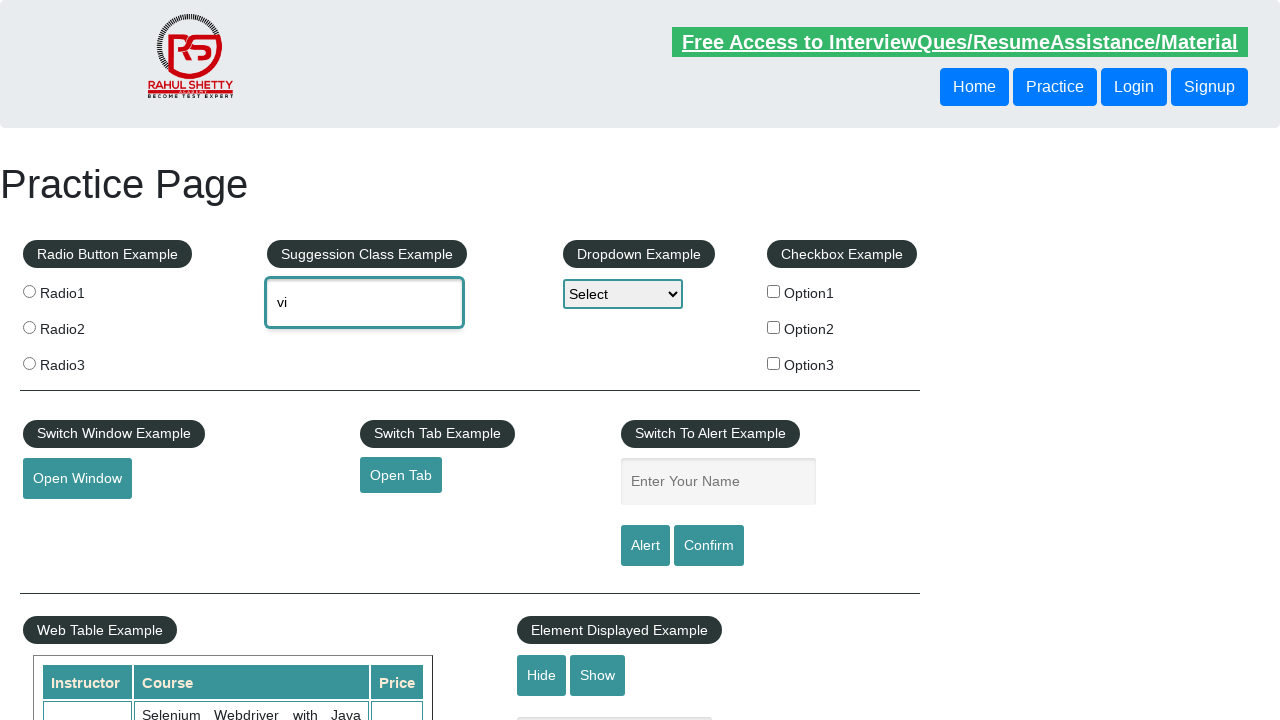

Dropdown suggestions appeared after typing partial country name
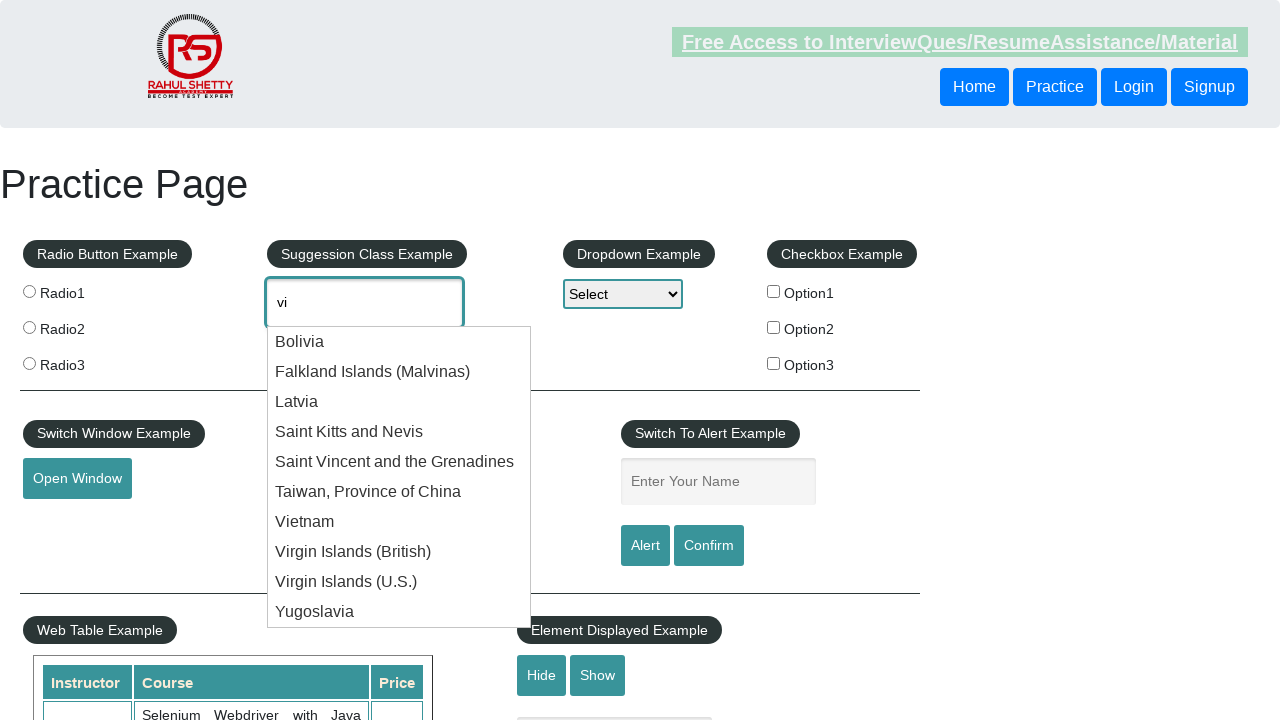

Selected 'Vietnam' from dropdown suggestions at (399, 522) on .ui-menu-item-wrapper >> nth=6
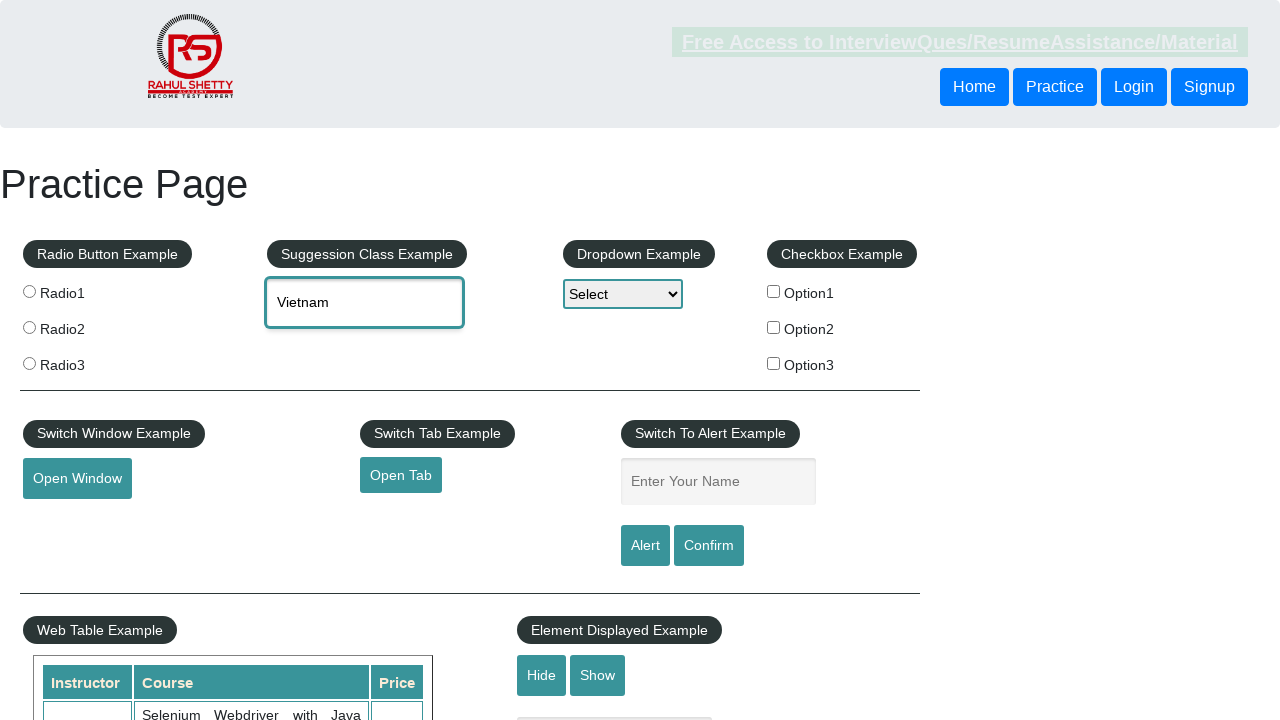

Double-clicked autocomplete field to select all text at (365, 302) on #autocomplete
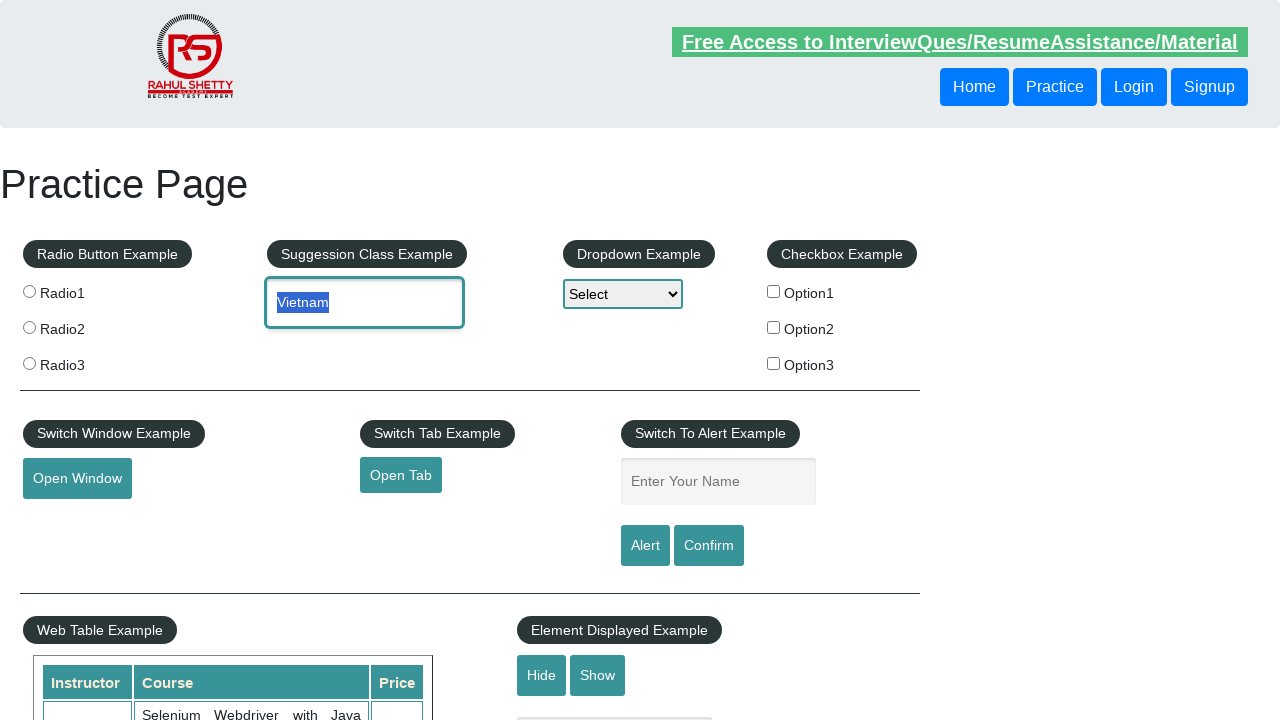

Pressed Delete key to clear the autocomplete field
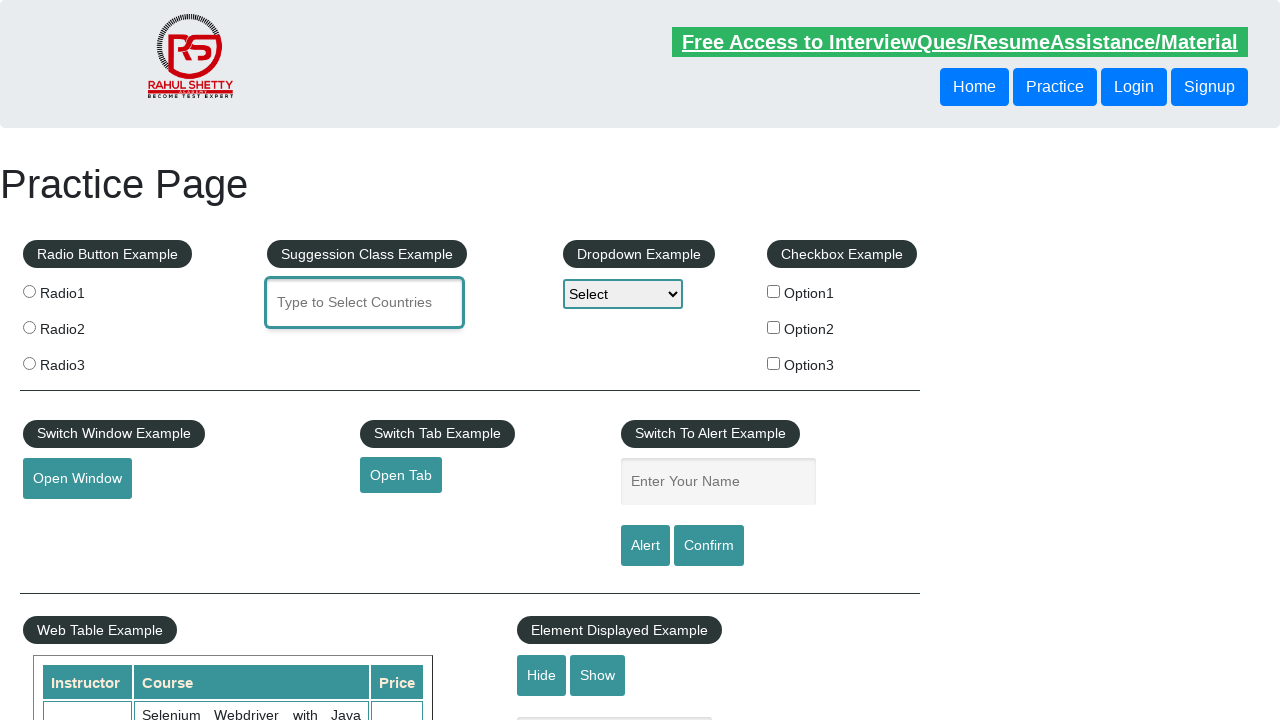

Typed 'vi' again in autocomplete field using keyboard on #autocomplete
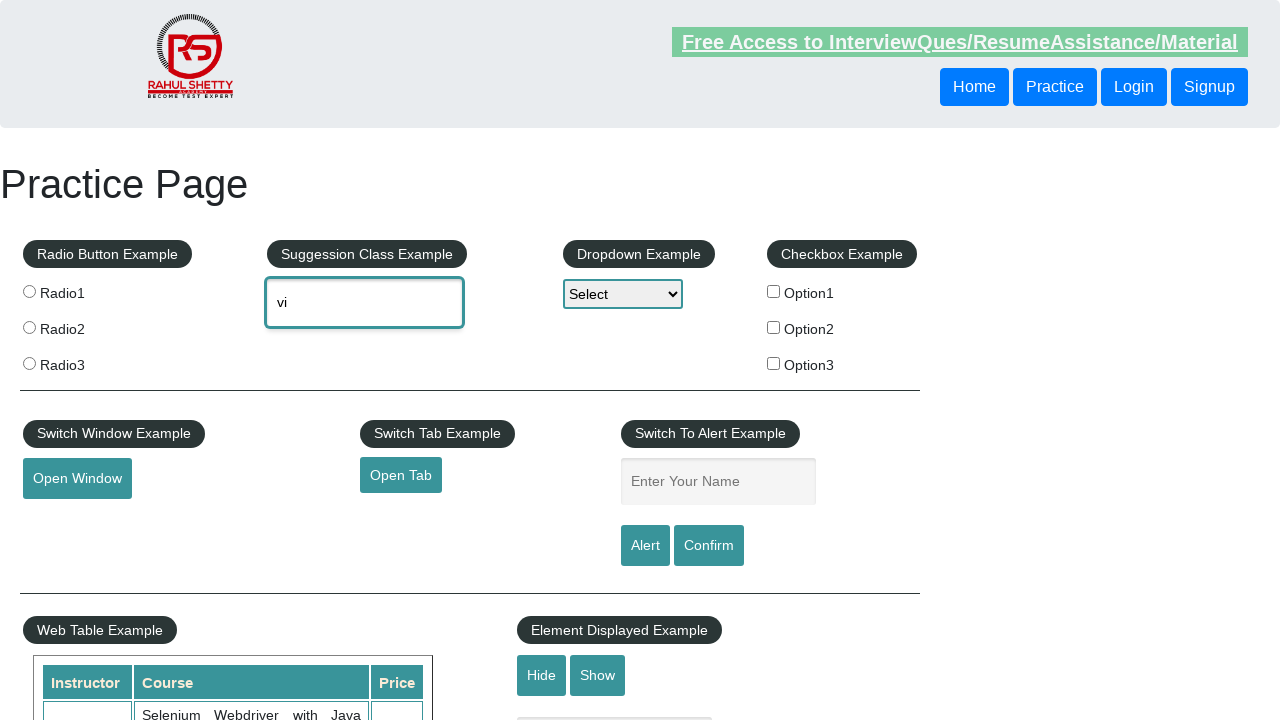

Dropdown suggestions appeared again after second keyboard input
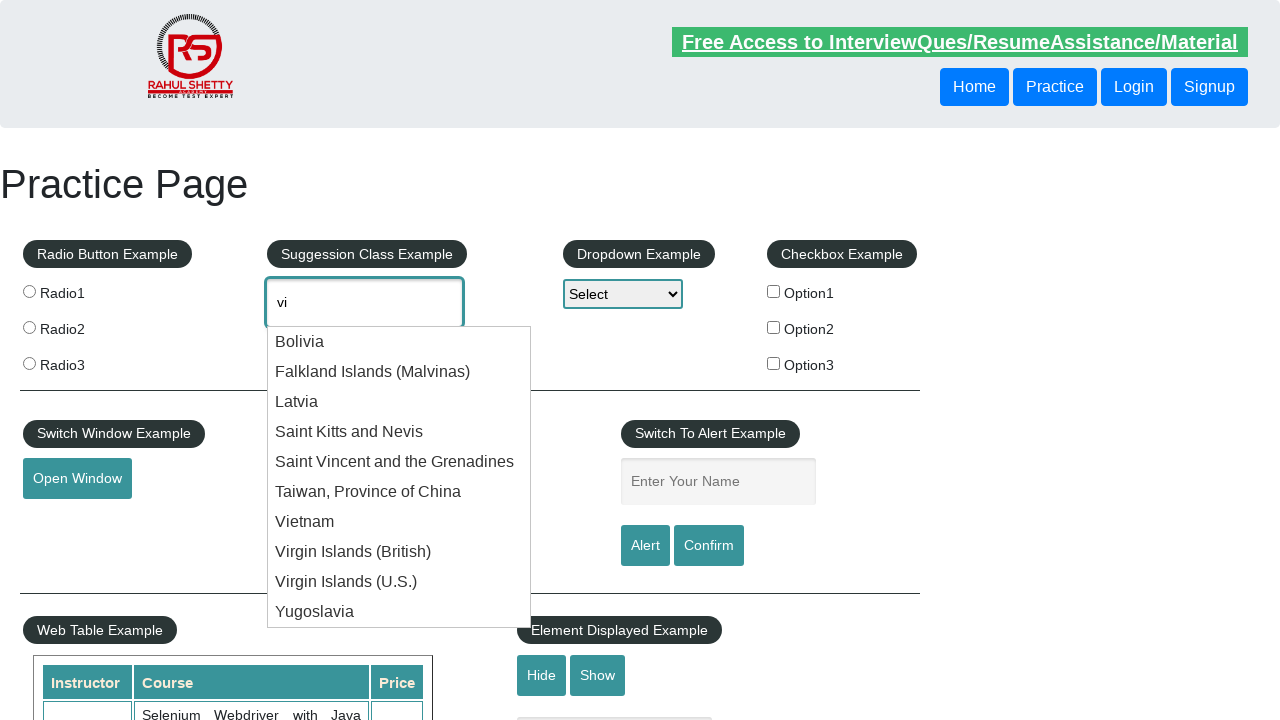

Selected 'Vietnam' from dropdown suggestions for the second time at (399, 522) on .ui-menu-item-wrapper >> nth=6
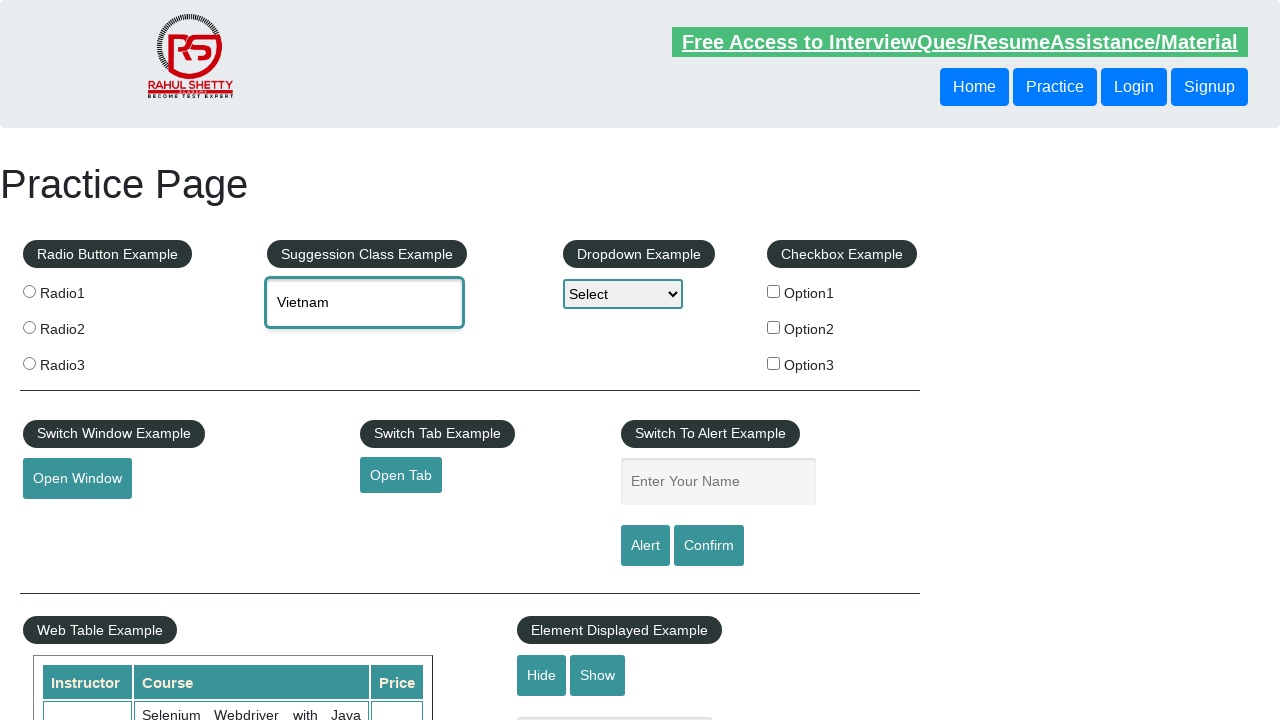

Verified that autocomplete field contains 'Vietnam'
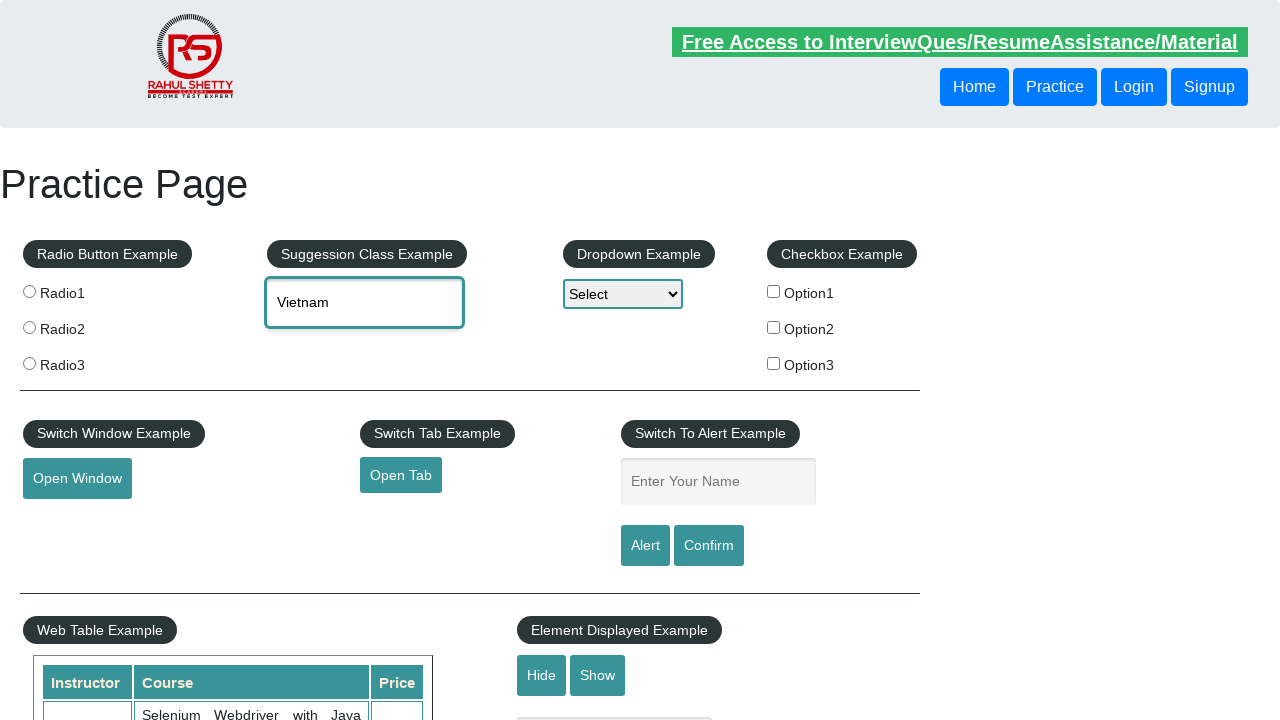

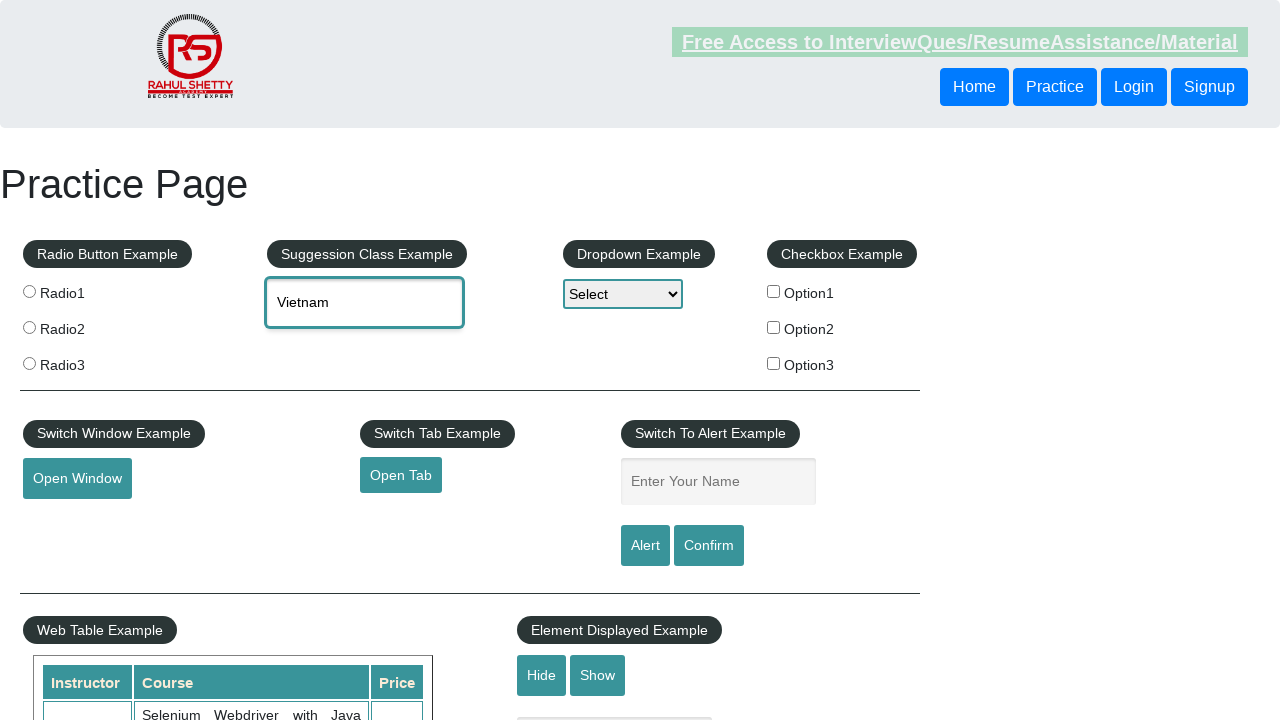